Tests that new todo items are appended to the bottom of the list by creating 3 items and verifying their order

Starting URL: https://demo.playwright.dev/todomvc

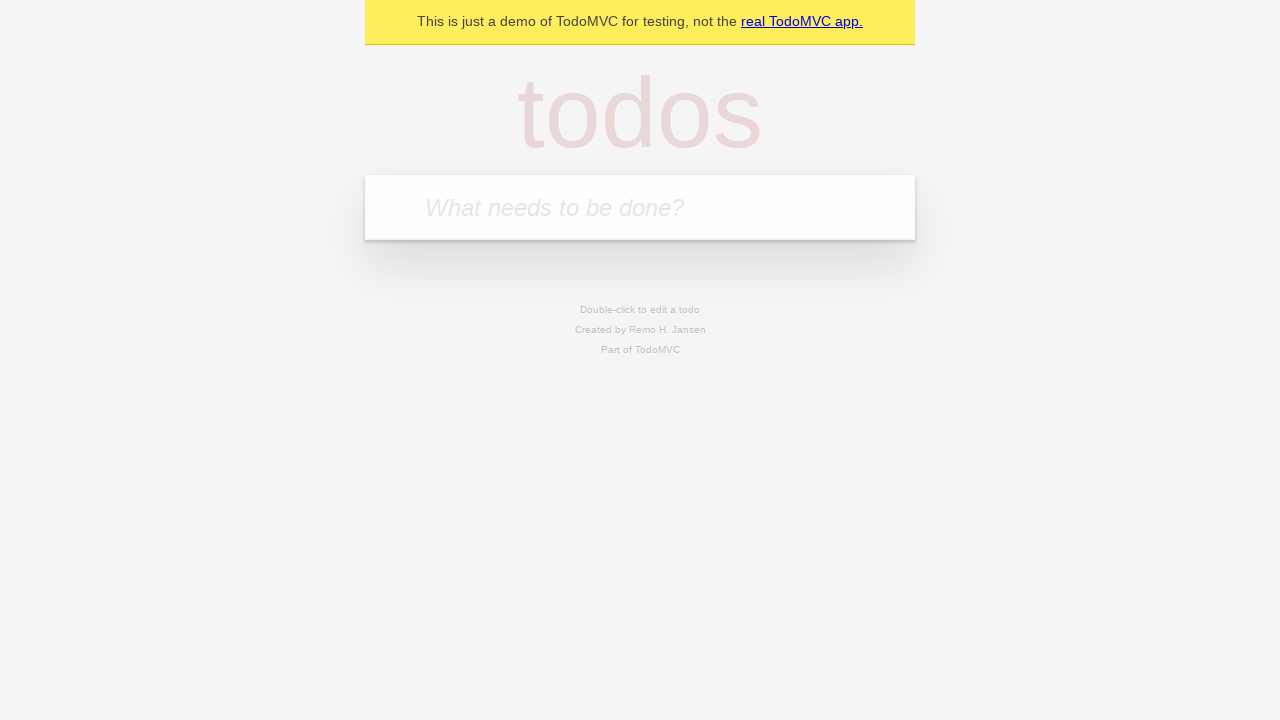

Filled todo input with 'buy some cheese' on internal:attr=[placeholder="What needs to be done?"i]
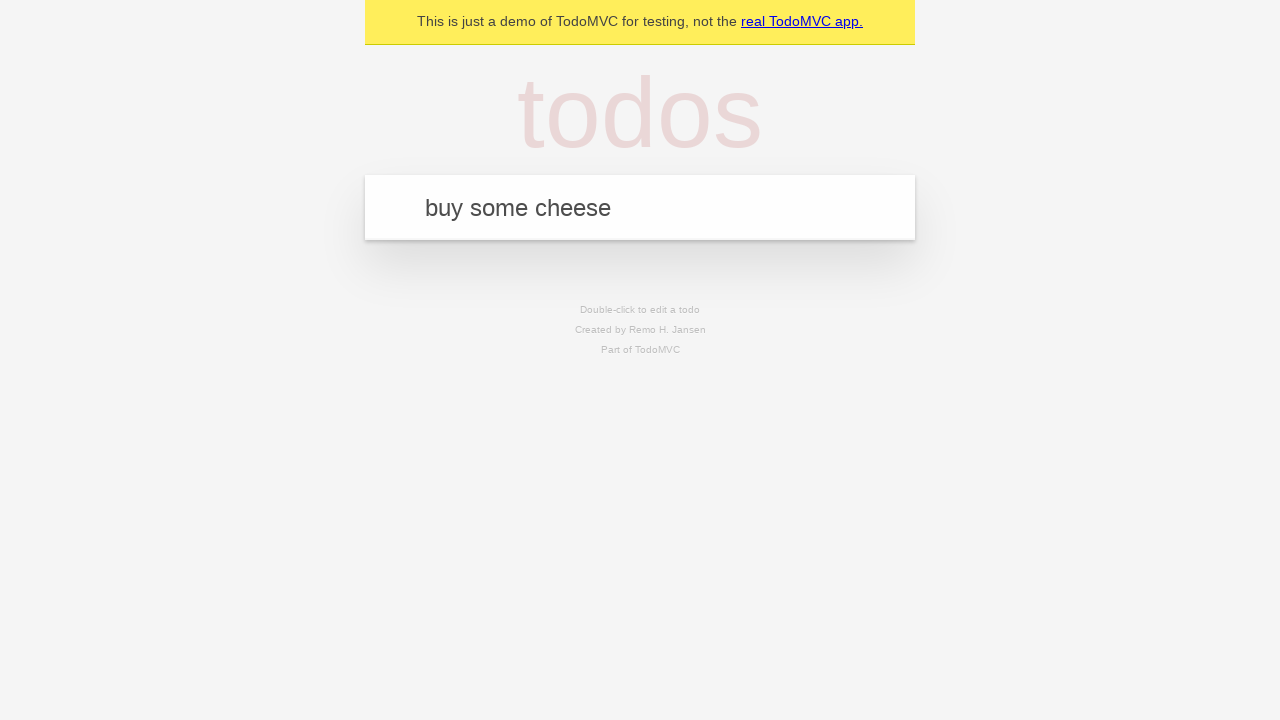

Pressed Enter to create todo item 'buy some cheese' on internal:attr=[placeholder="What needs to be done?"i]
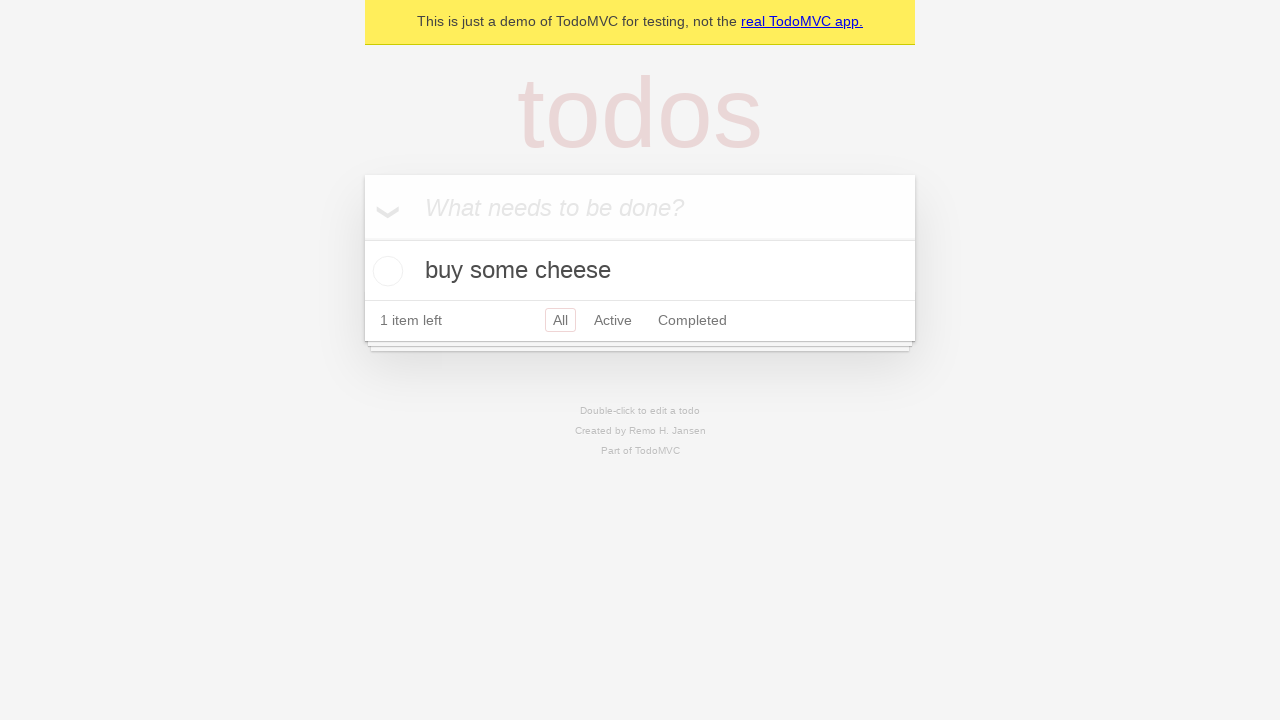

Filled todo input with 'feed the cat' on internal:attr=[placeholder="What needs to be done?"i]
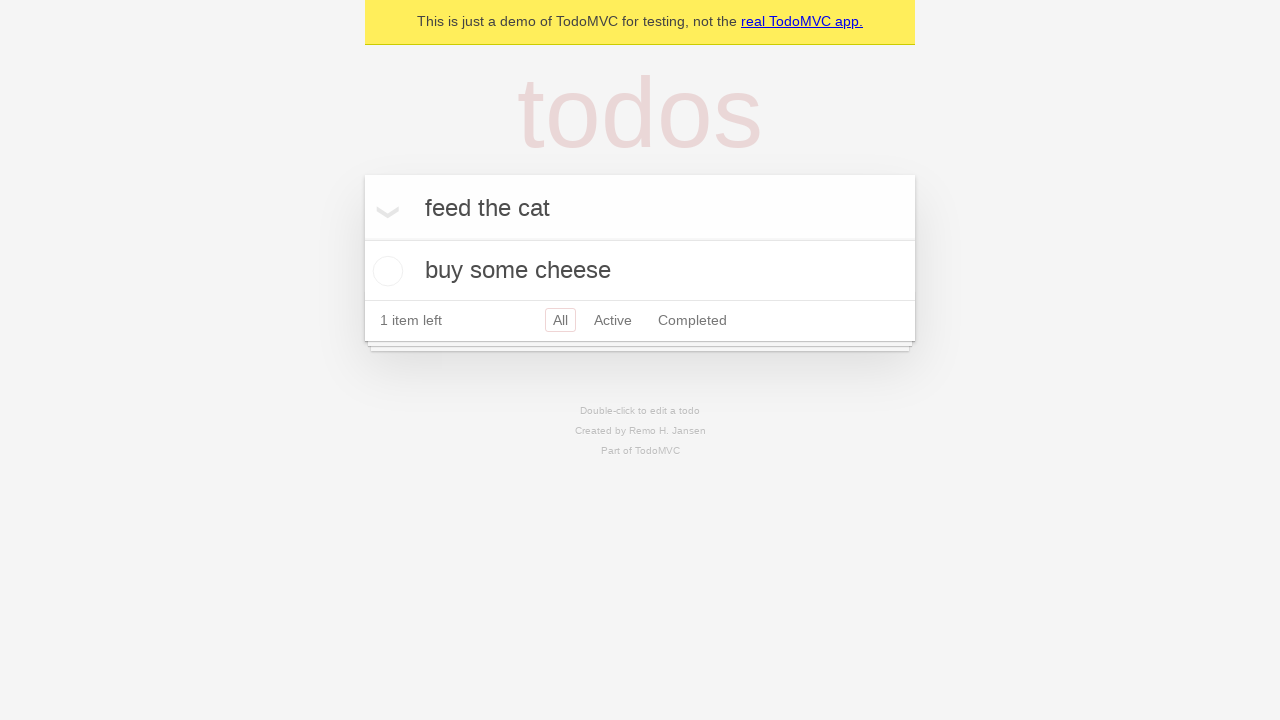

Pressed Enter to create todo item 'feed the cat' on internal:attr=[placeholder="What needs to be done?"i]
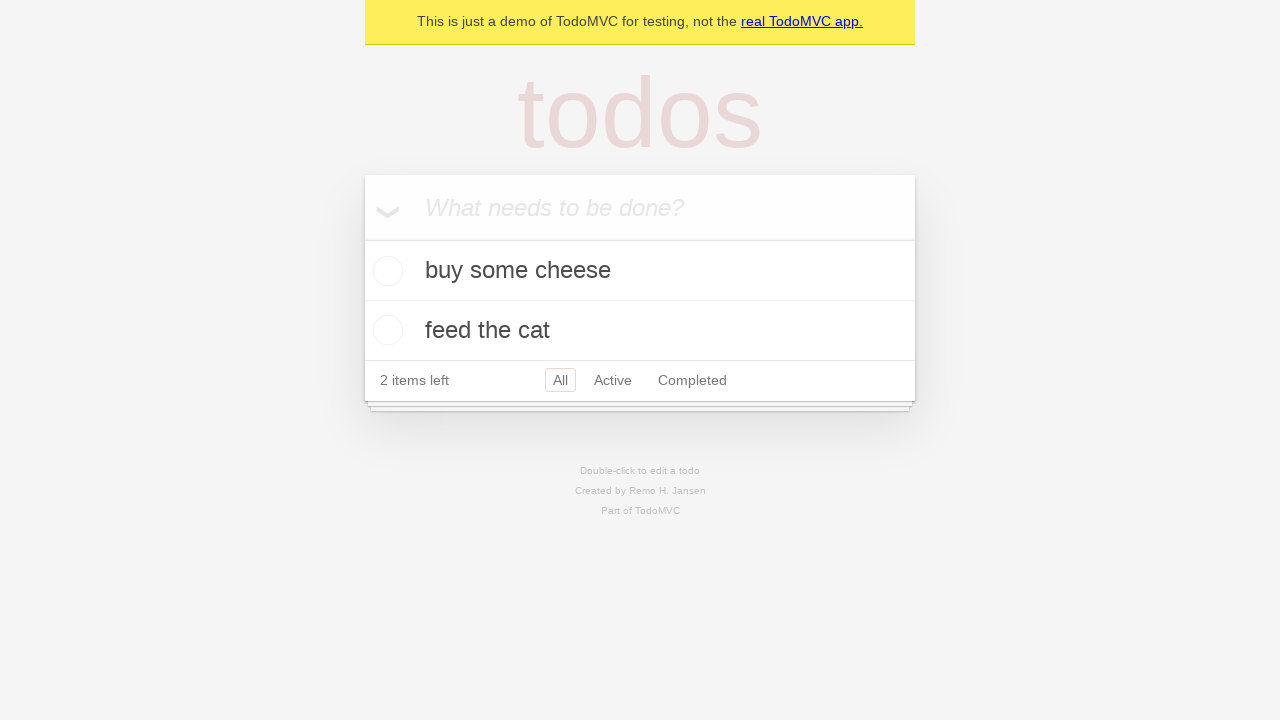

Filled todo input with 'book a doctors appointment' on internal:attr=[placeholder="What needs to be done?"i]
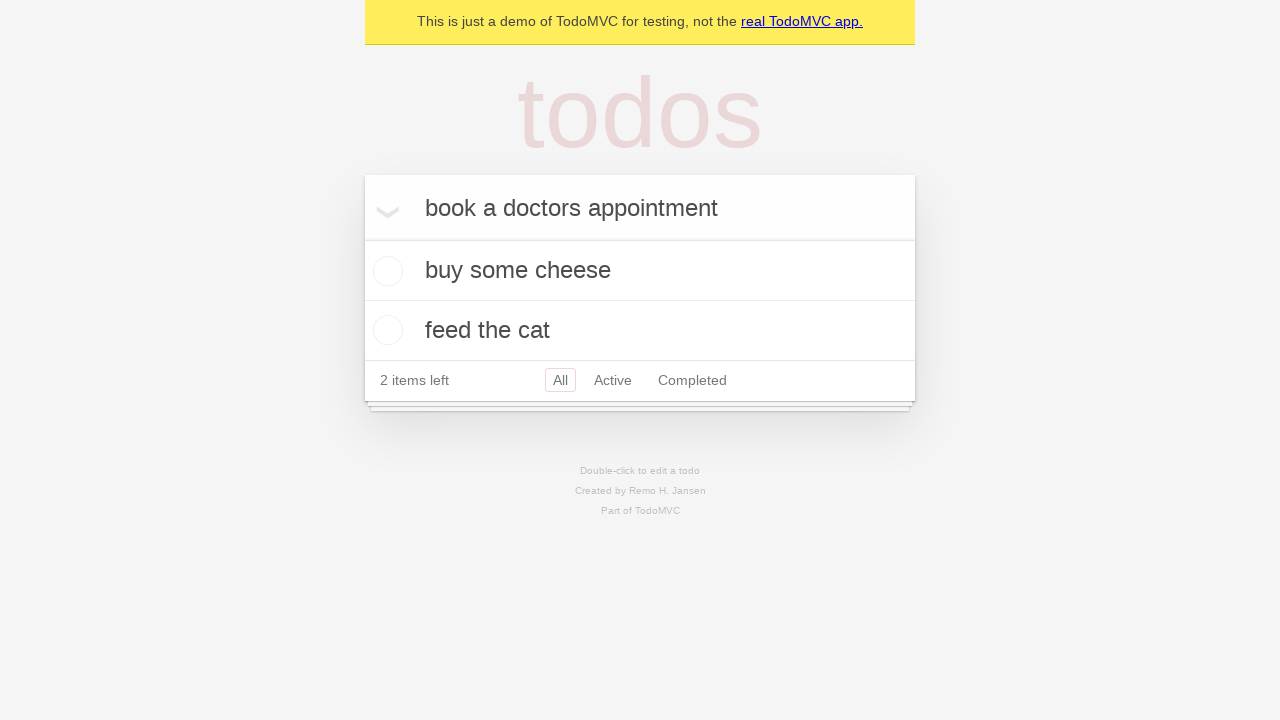

Pressed Enter to create todo item 'book a doctors appointment' on internal:attr=[placeholder="What needs to be done?"i]
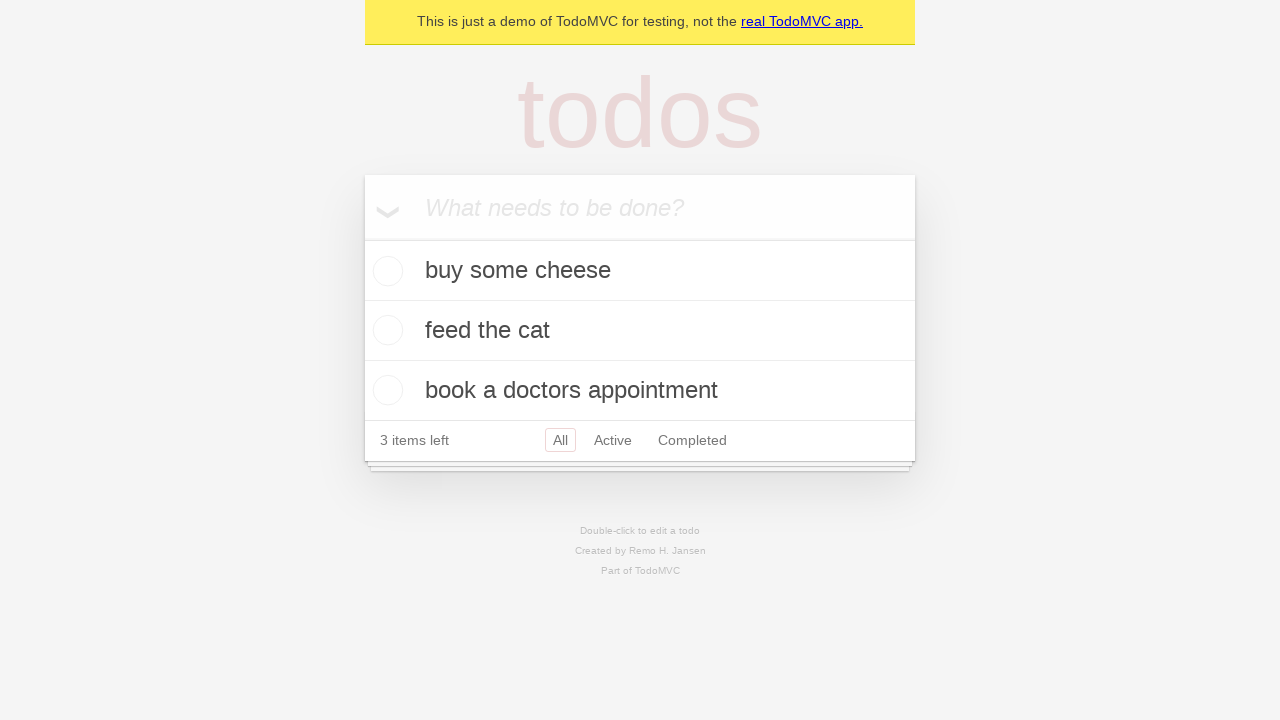

Waited for todo count element to load
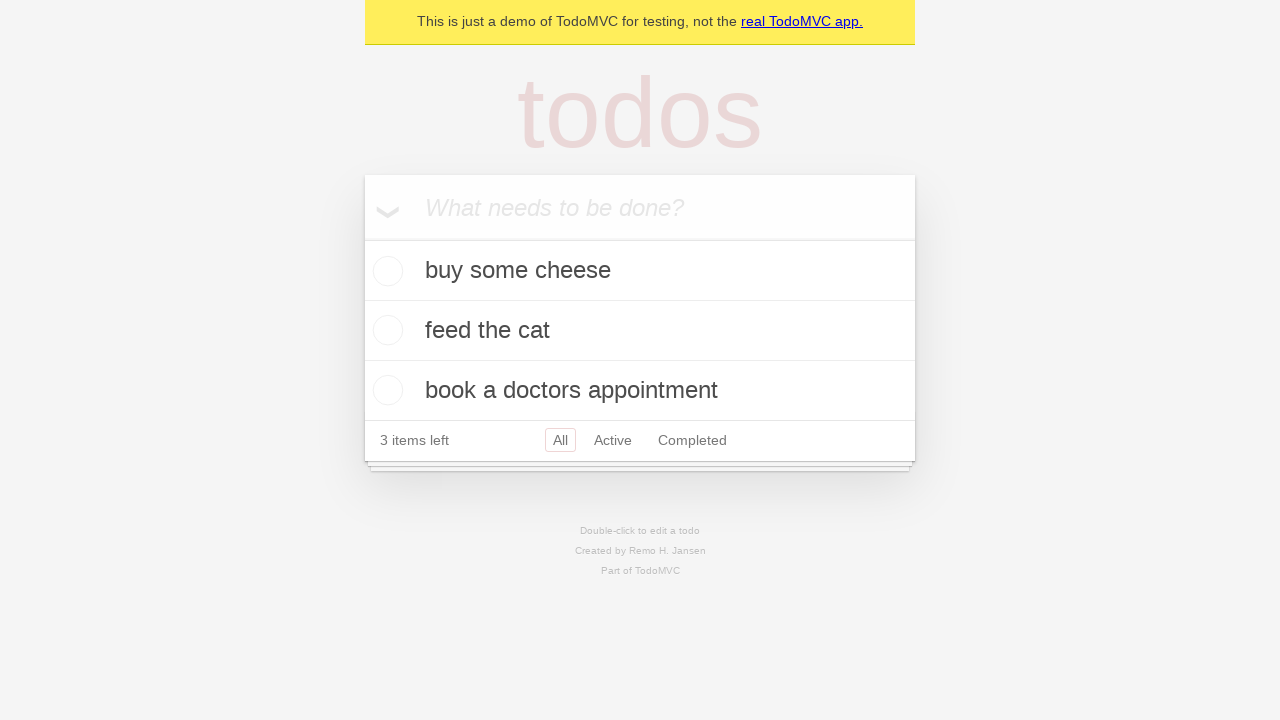

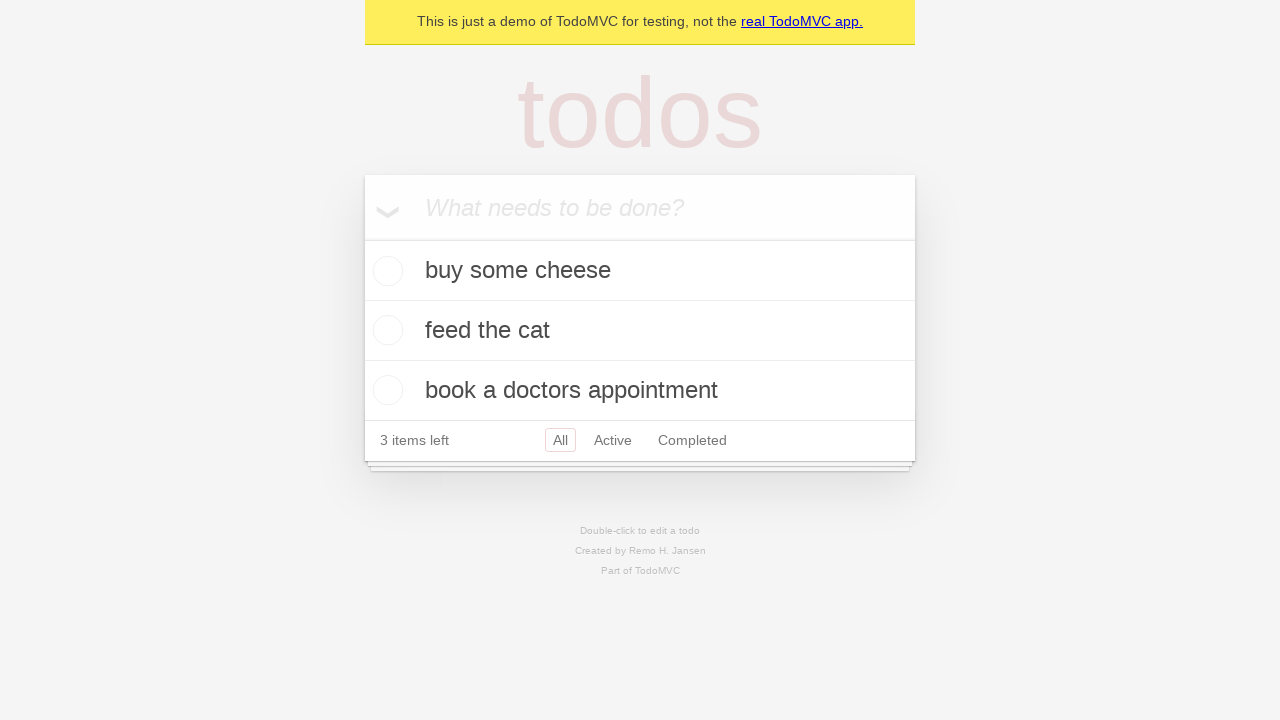